Tests file download functionality by navigating to a download page, clicking the first download link, and verifying a file is downloaded.

Starting URL: https://the-internet.herokuapp.com/download

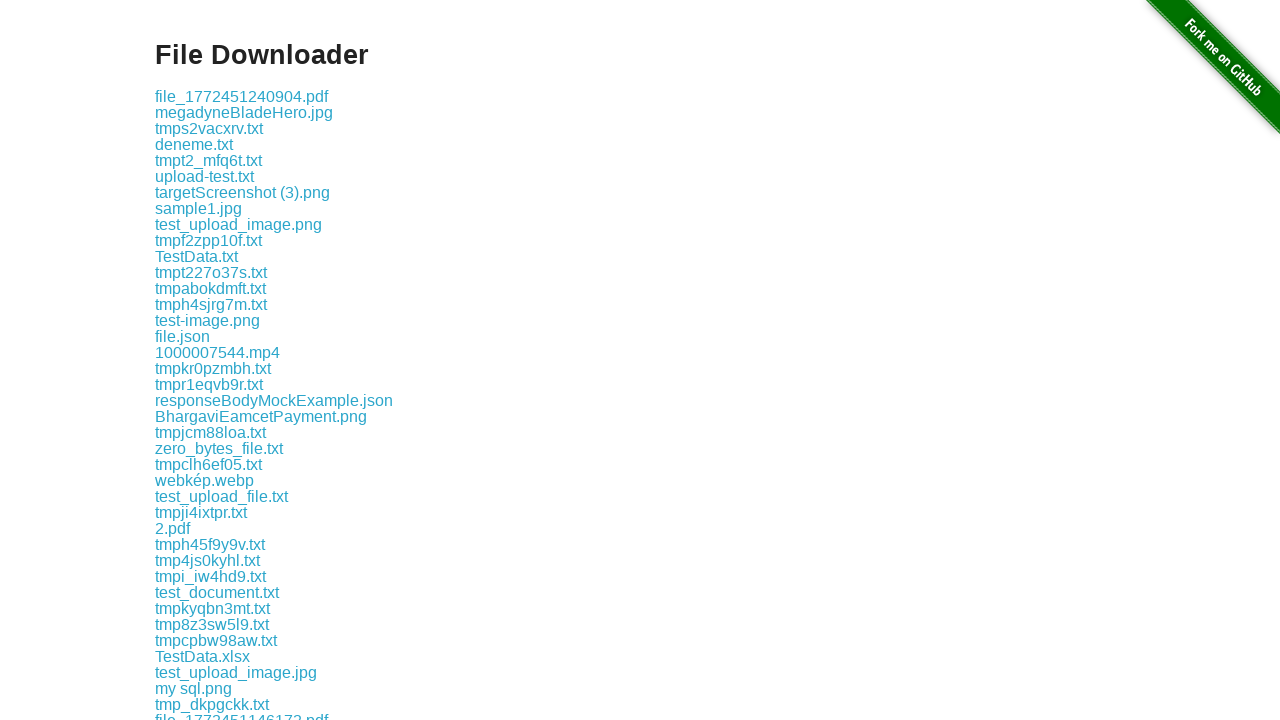

Navigated to download page
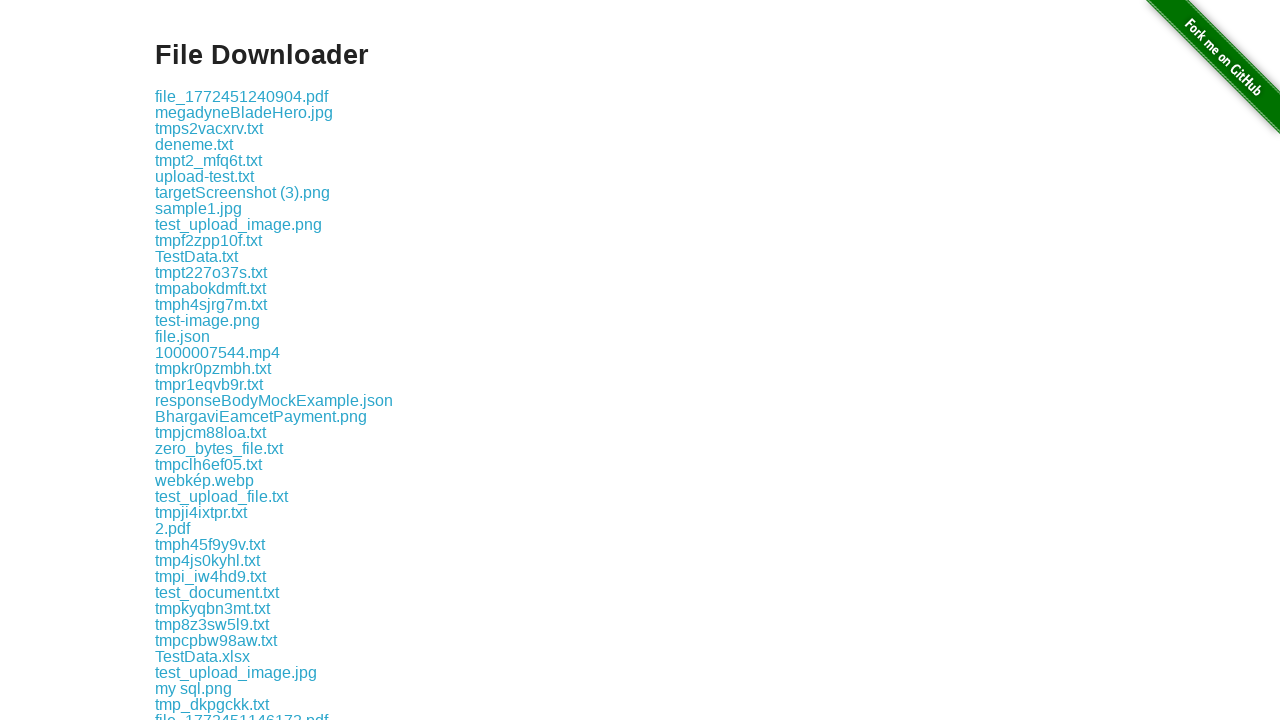

Clicked first download link at (242, 96) on .example a >> nth=0
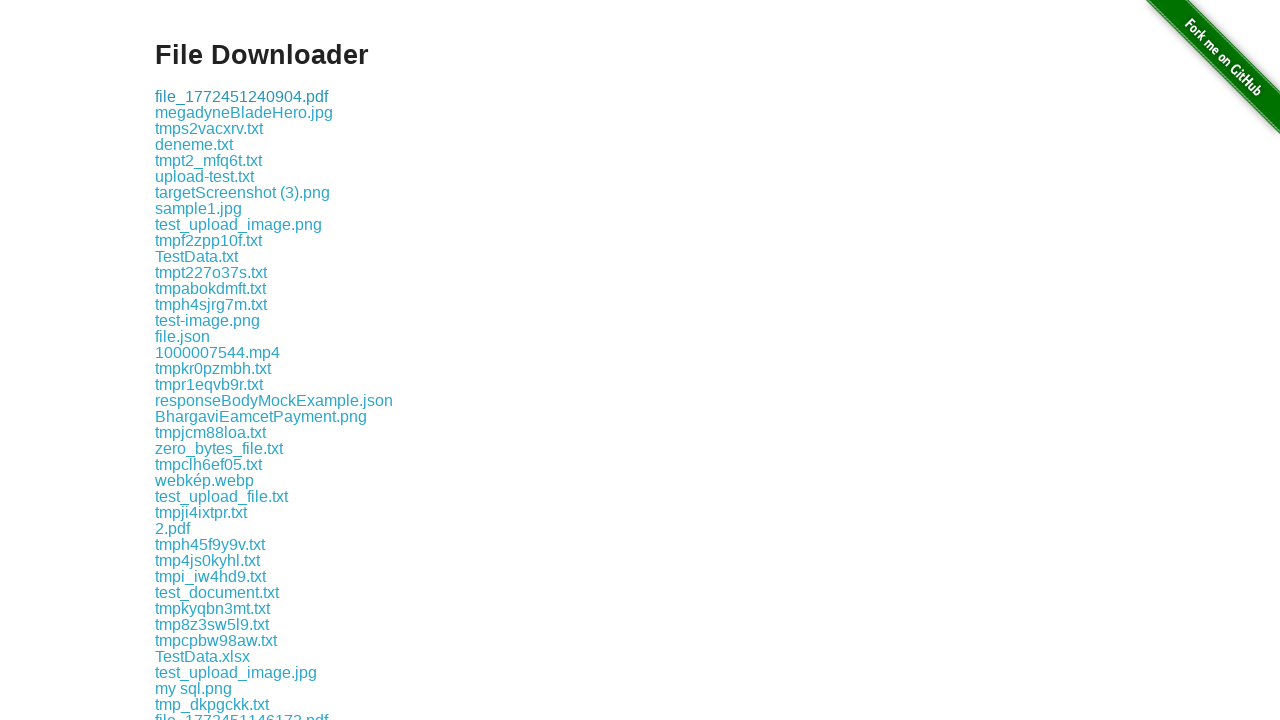

Waited 2 seconds for download to start
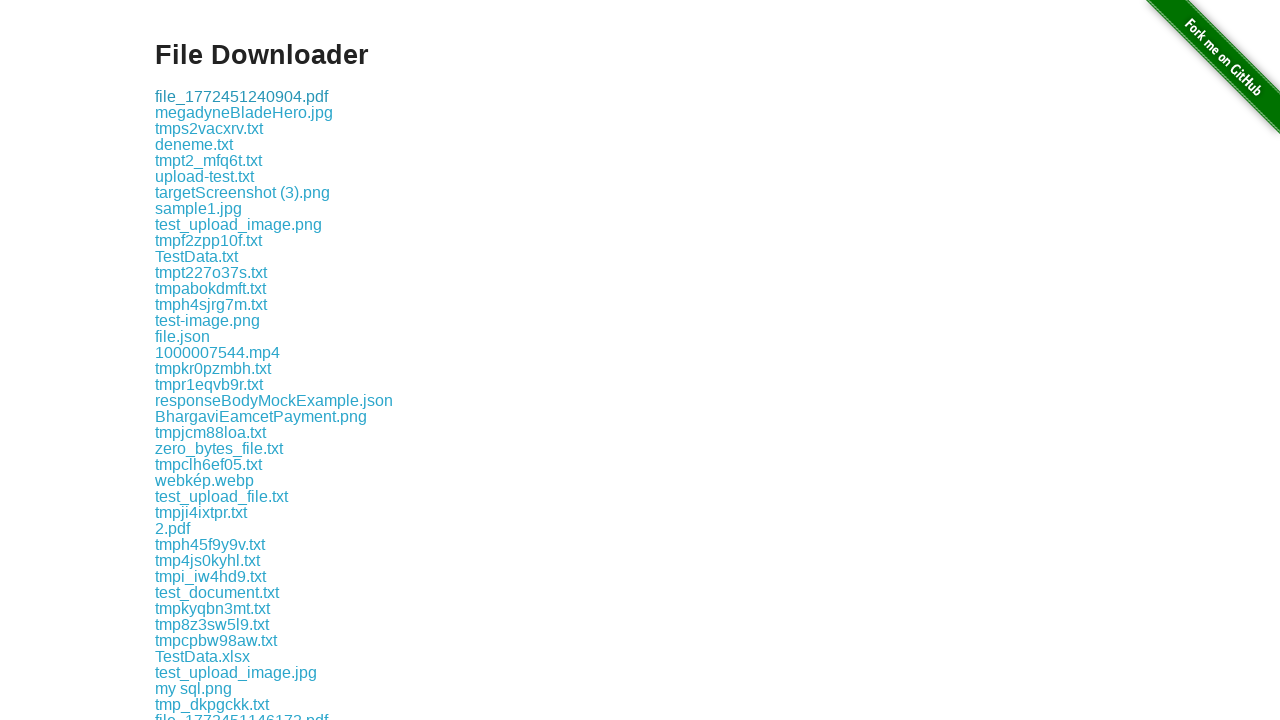

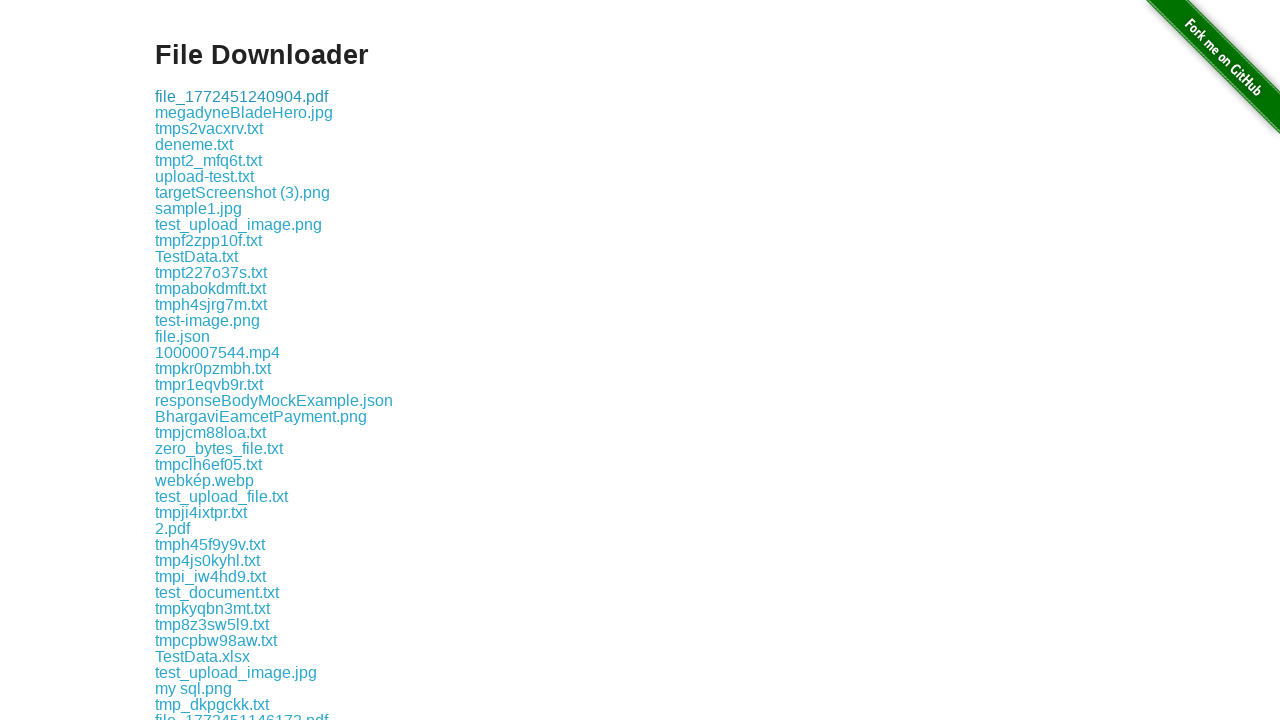